Tests a flight booking flow on BlazeDemo by selecting departure and destination cities, choosing a flight, entering passenger name, and completing the purchase.

Starting URL: https://blazedemo.com/

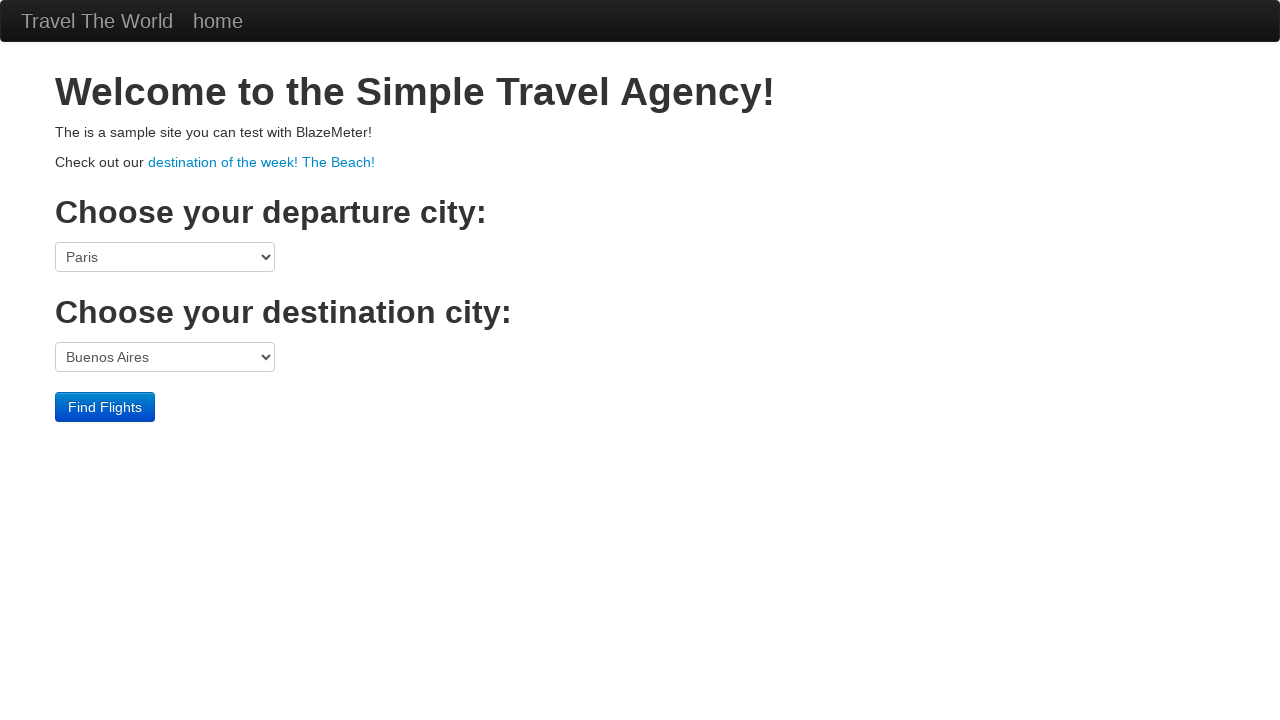

Clicked departure city dropdown at (165, 257) on select[name='fromPort']
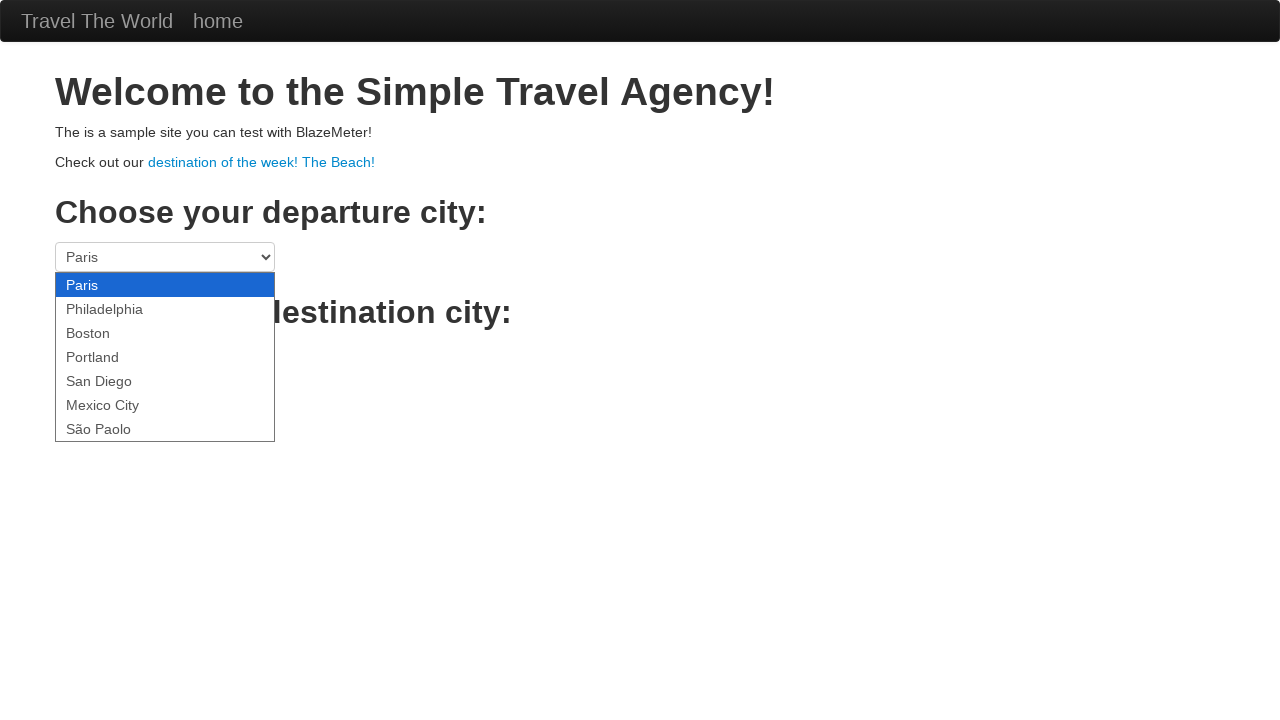

Selected Philadelphia as departure city on select[name='fromPort']
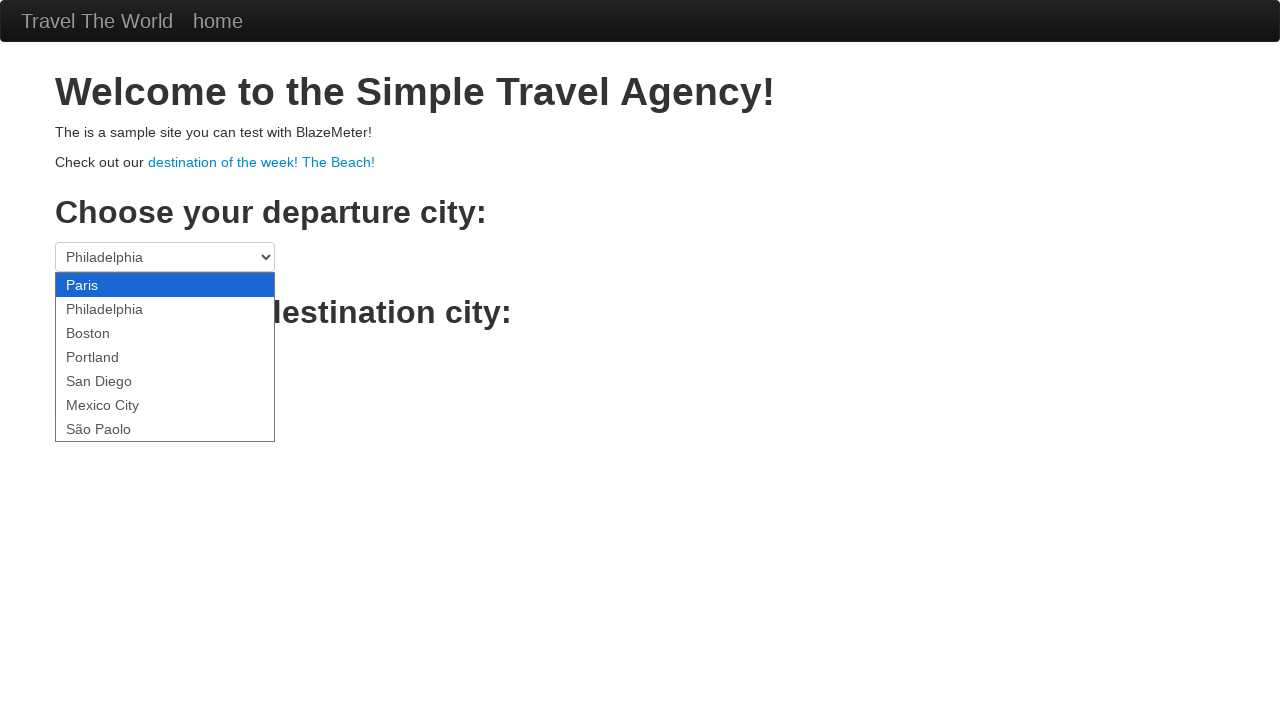

Clicked destination city dropdown at (165, 357) on select[name='toPort']
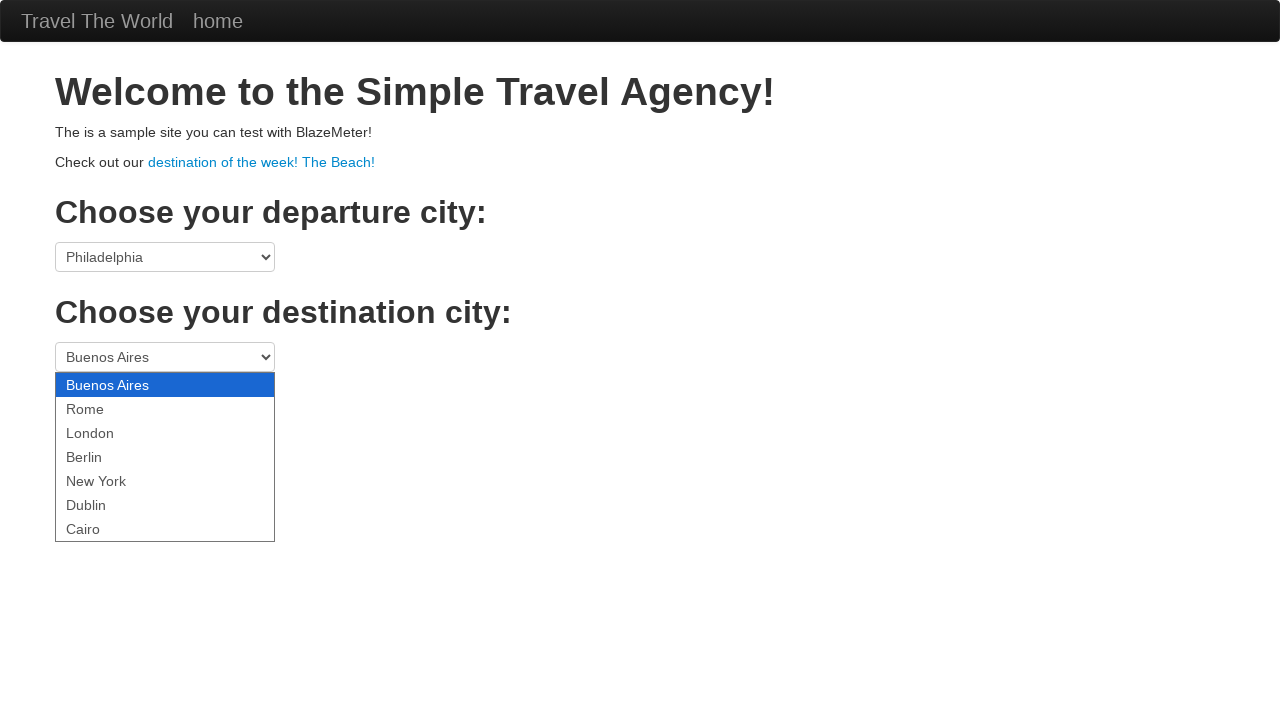

Selected Rome as destination city on select[name='toPort']
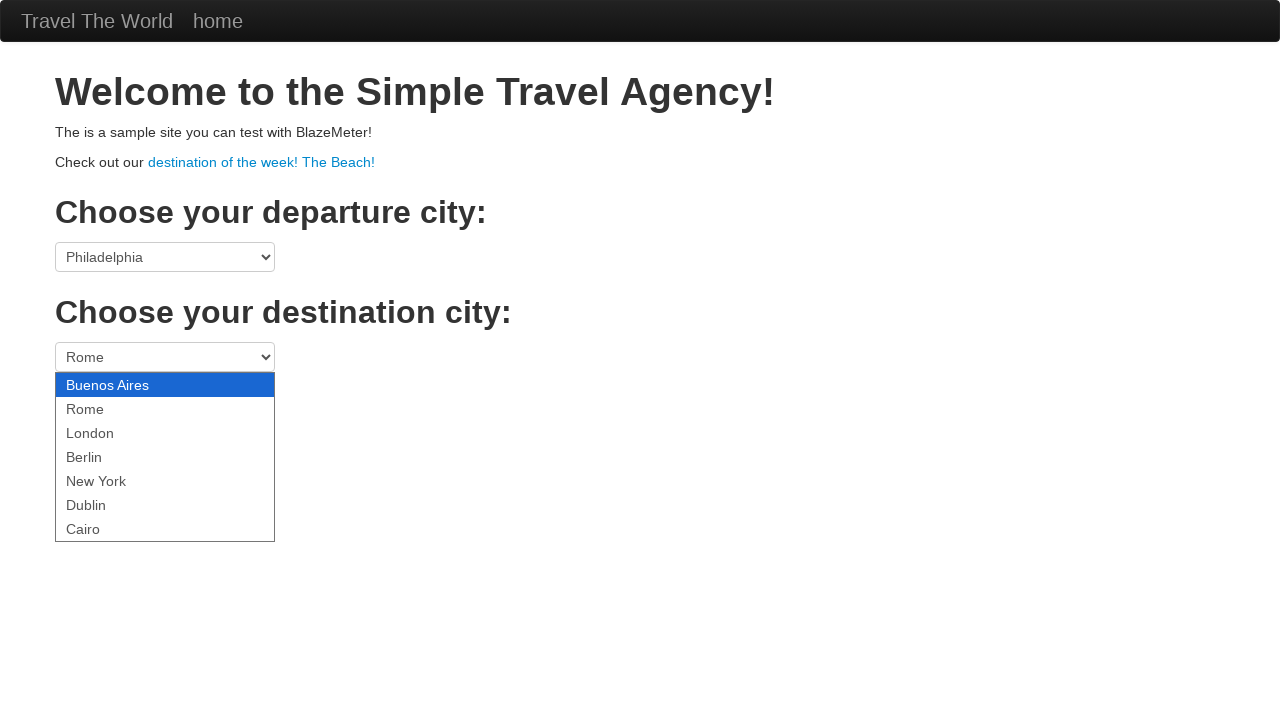

Clicked Find Flights button at (105, 407) on .btn-primary
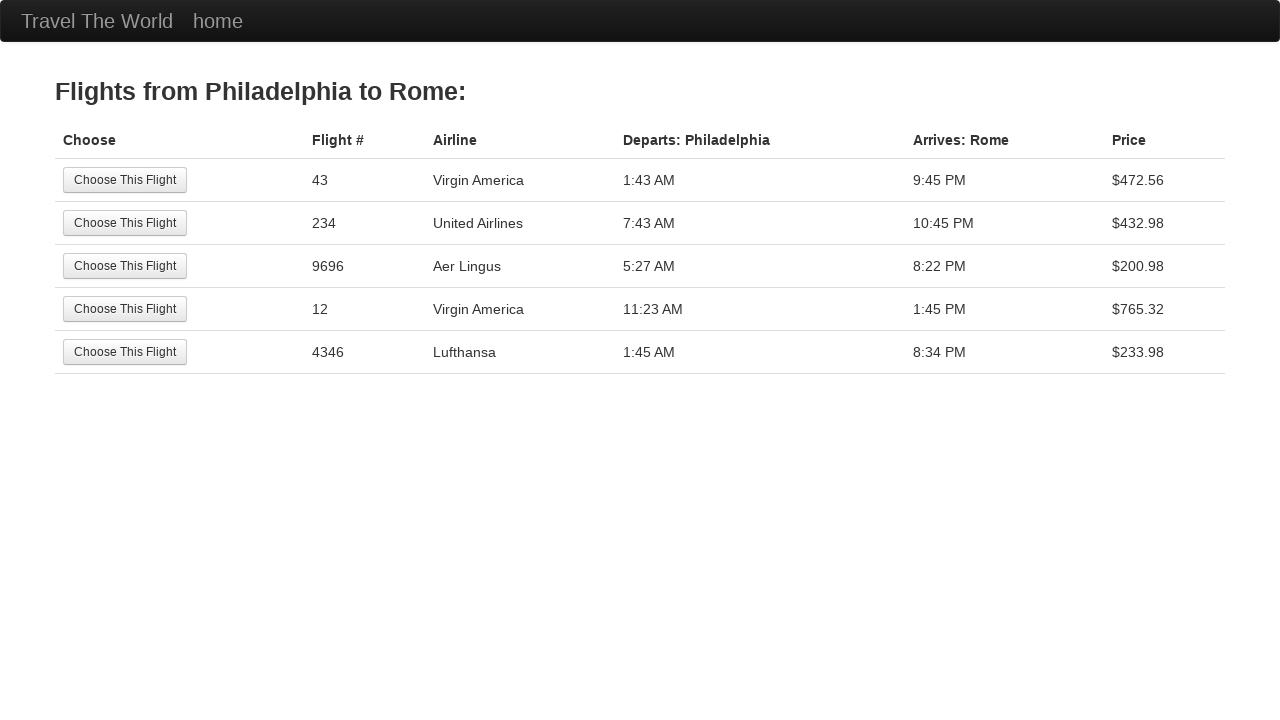

Selected the 5th flight option at (125, 352) on tr:nth-child(5) .btn
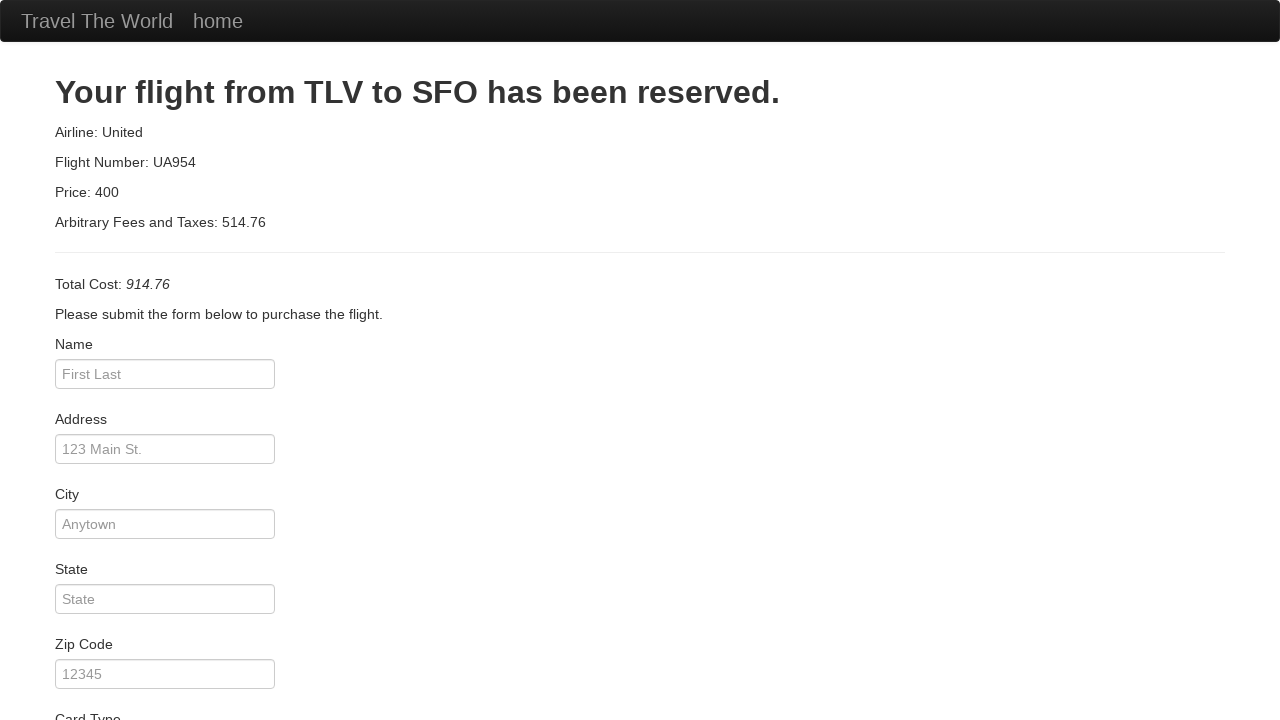

Clicked passenger name input field at (165, 374) on #inputName
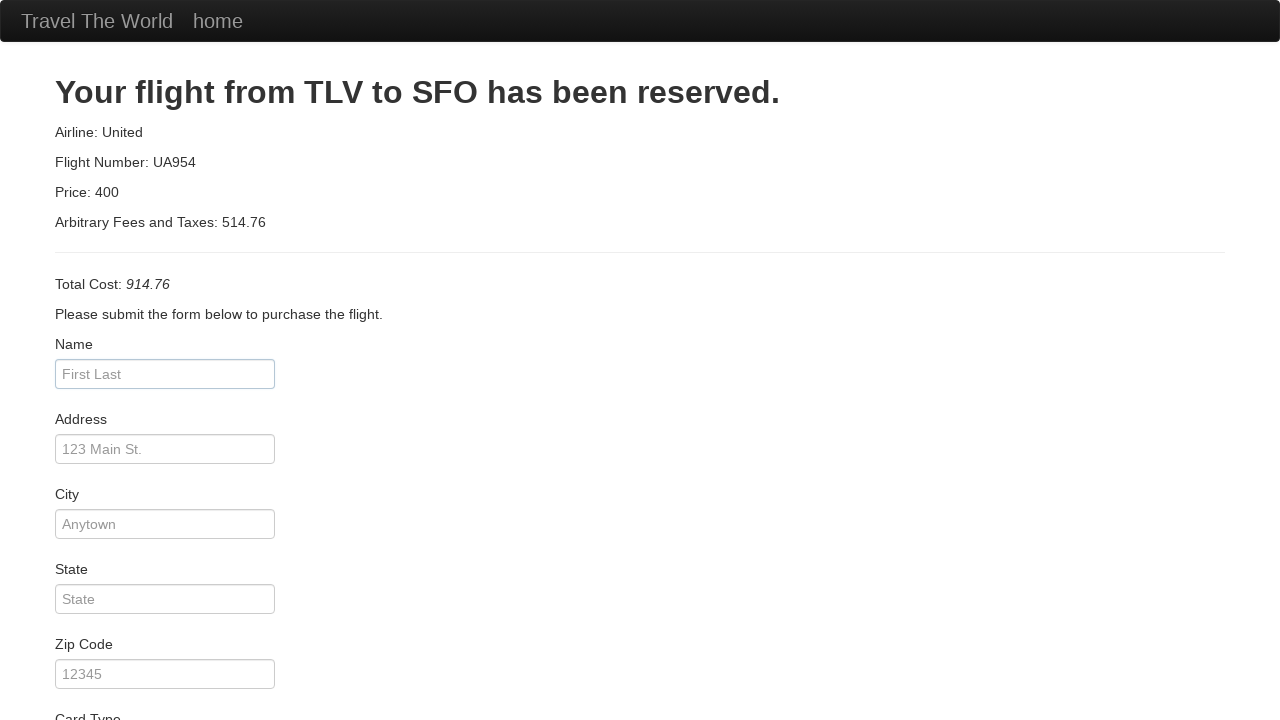

Entered passenger name 'Manco' on #inputName
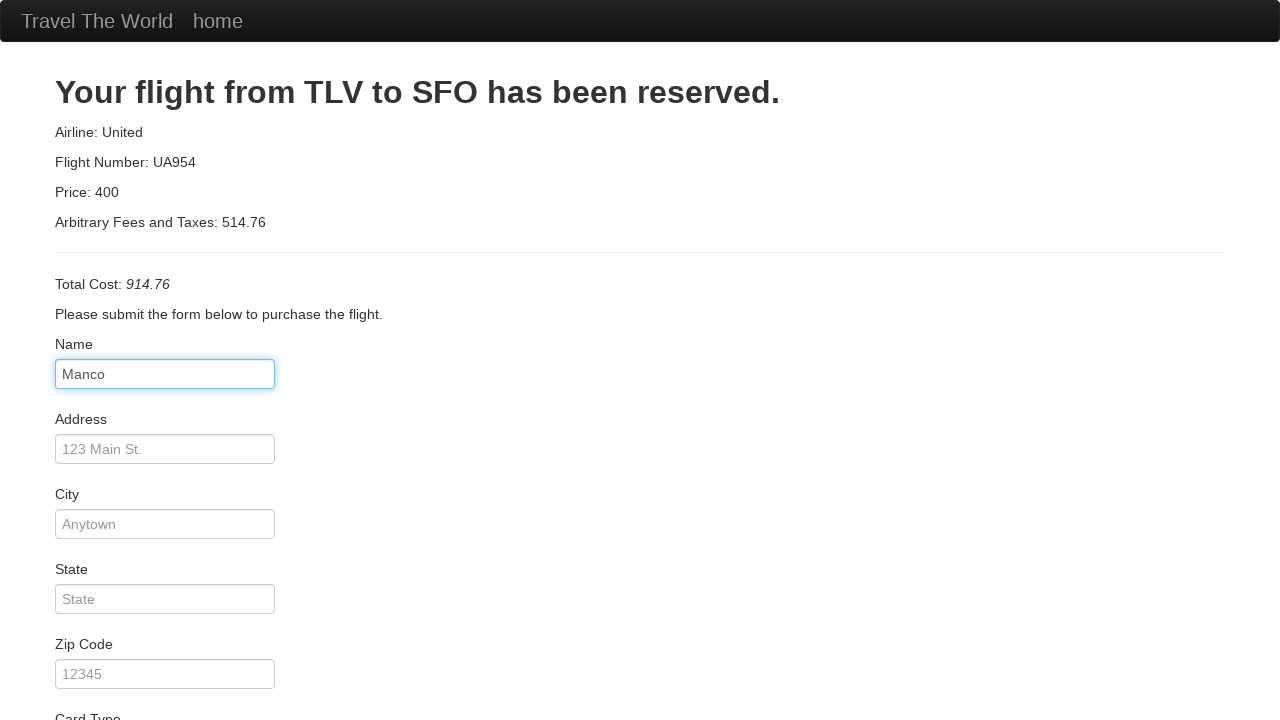

Clicked Purchase Flight button to complete booking at (118, 685) on .btn-primary
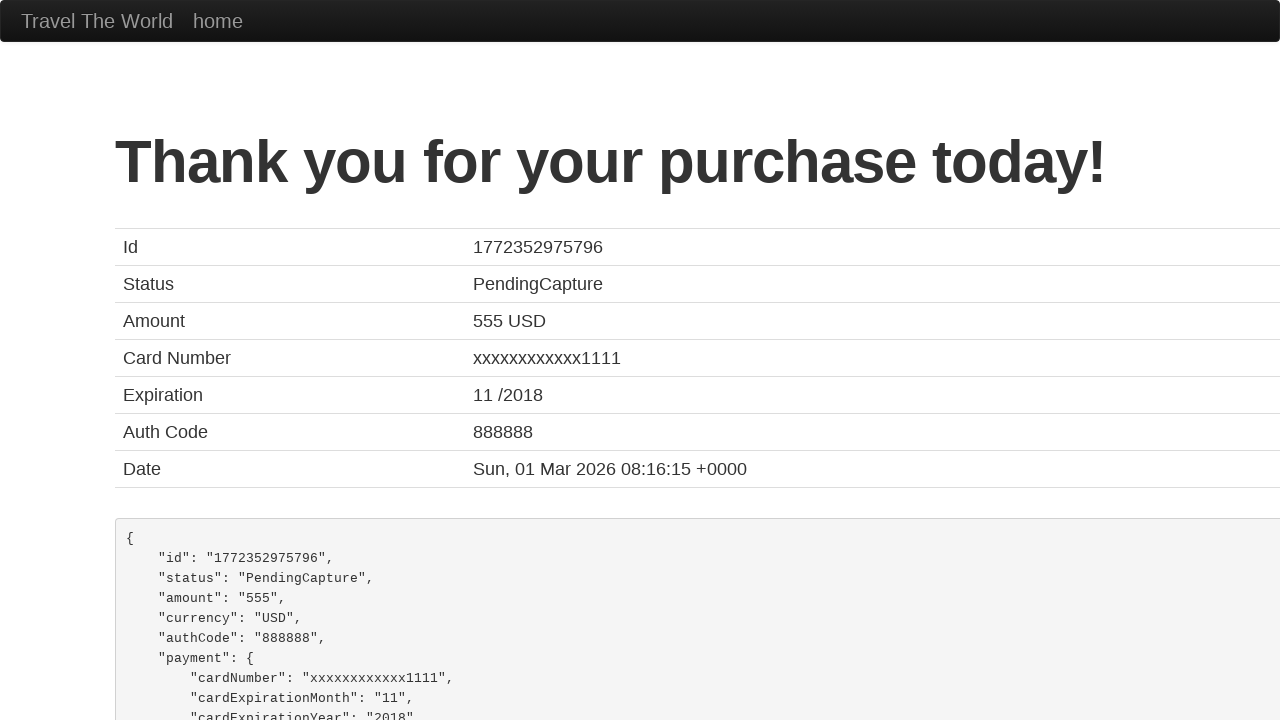

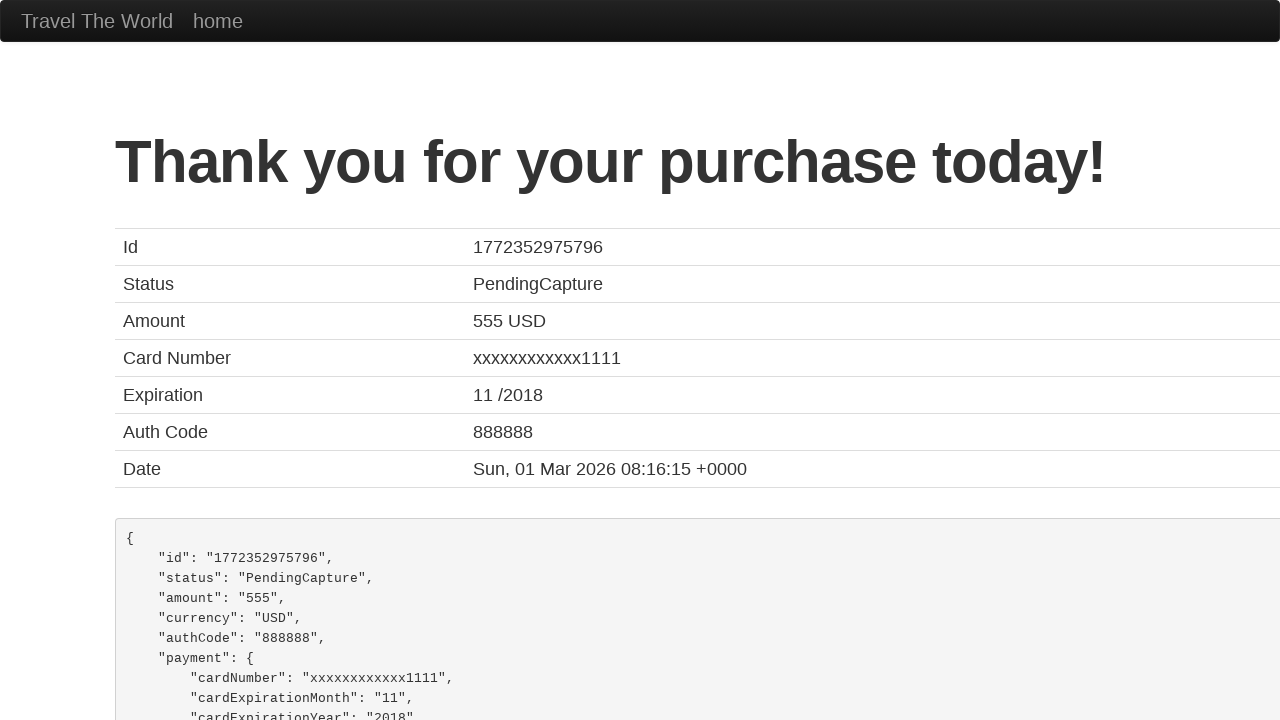